Opens the reviews section of a Google Play Store app page and scrolls through the reviews modal to load more reviews.

Starting URL: https://play.google.com/store/apps/details?id=com.sraoss.dmrc&hl=en_IN&gl=US

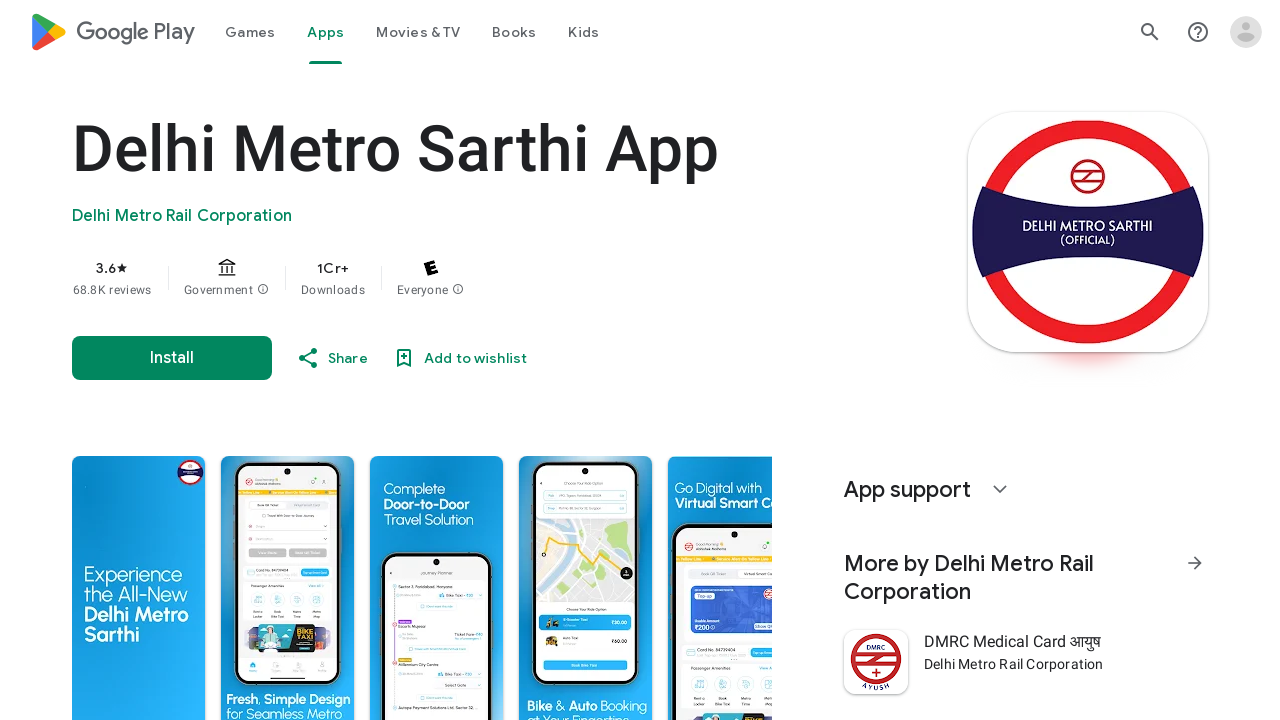

Waited for page to load with networkidle state
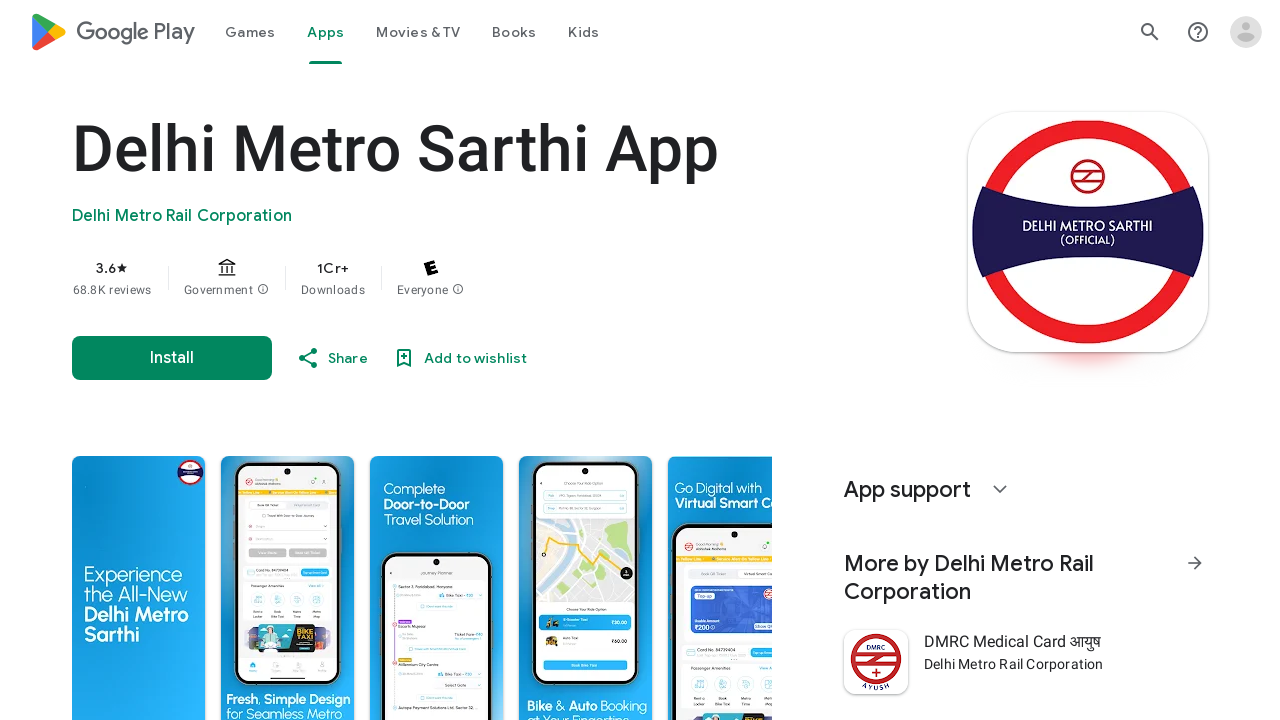

Clicked 'See all reviews' button to open reviews section at (132, 360) on button:has-text('See all reviews')
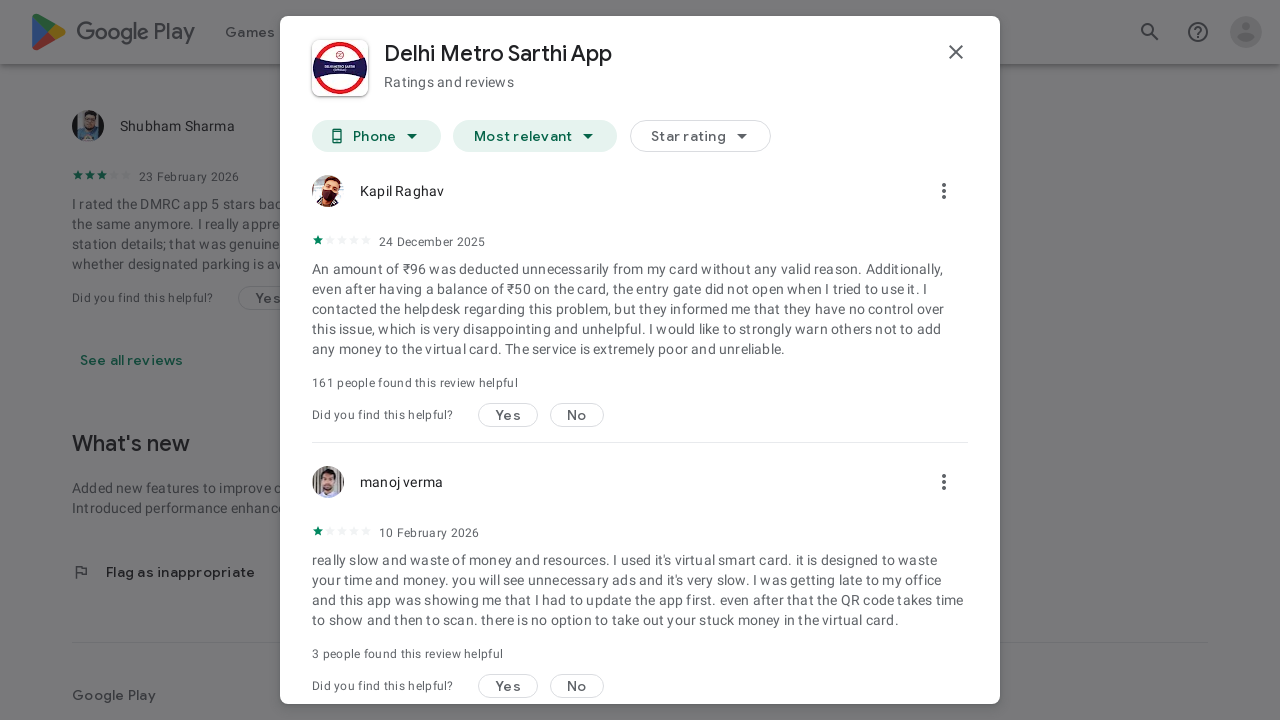

Reviews modal appeared and loaded
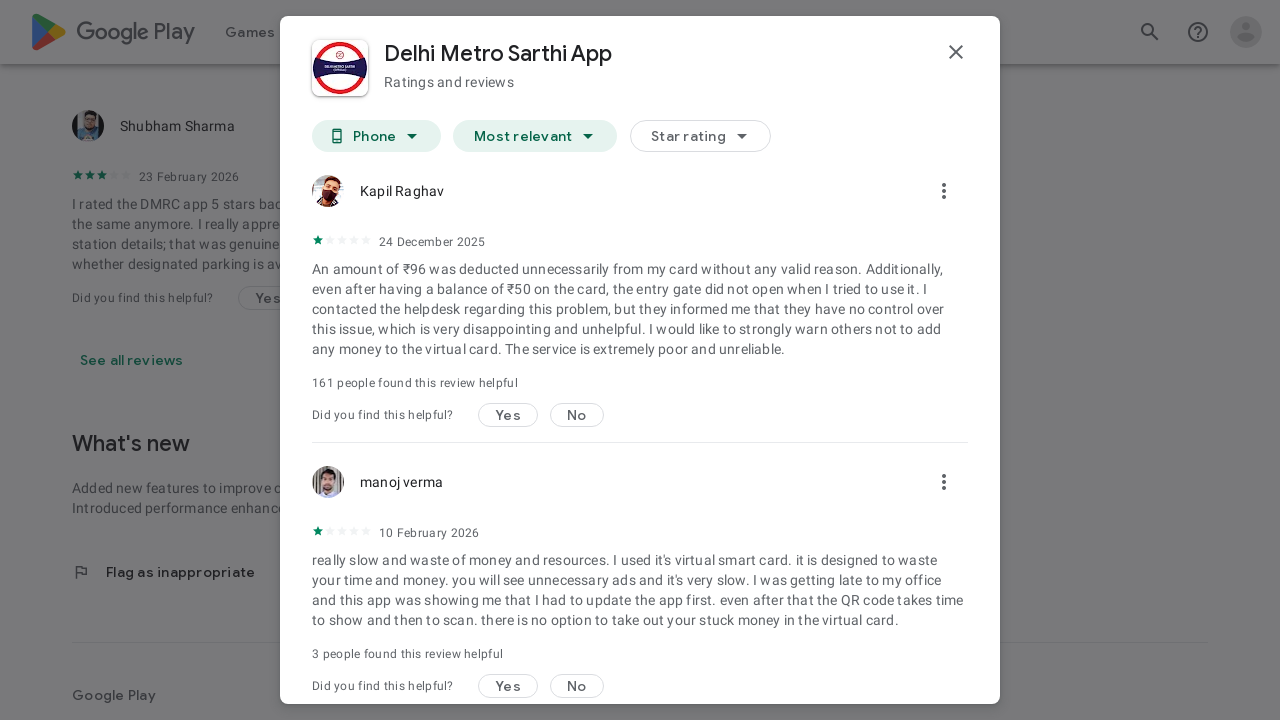

Scrolled reviews container down by 3000px (iteration 1 of 3)
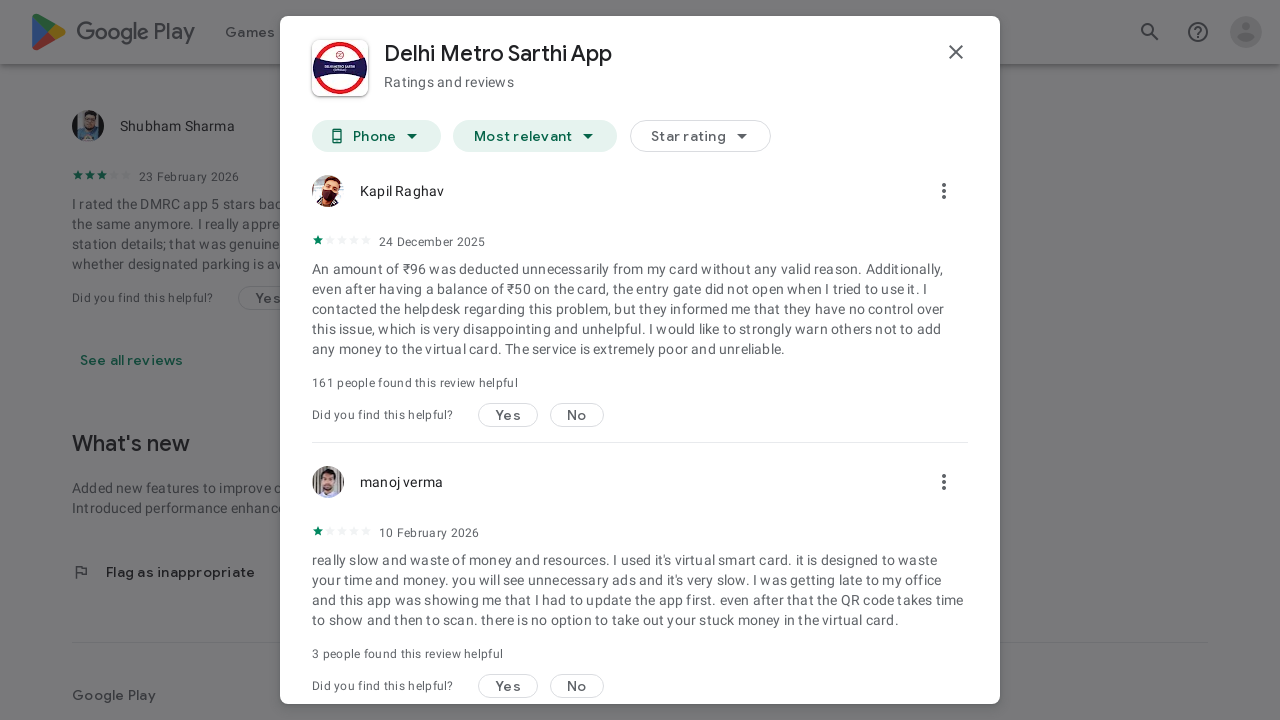

Waited 2 seconds for more reviews to load
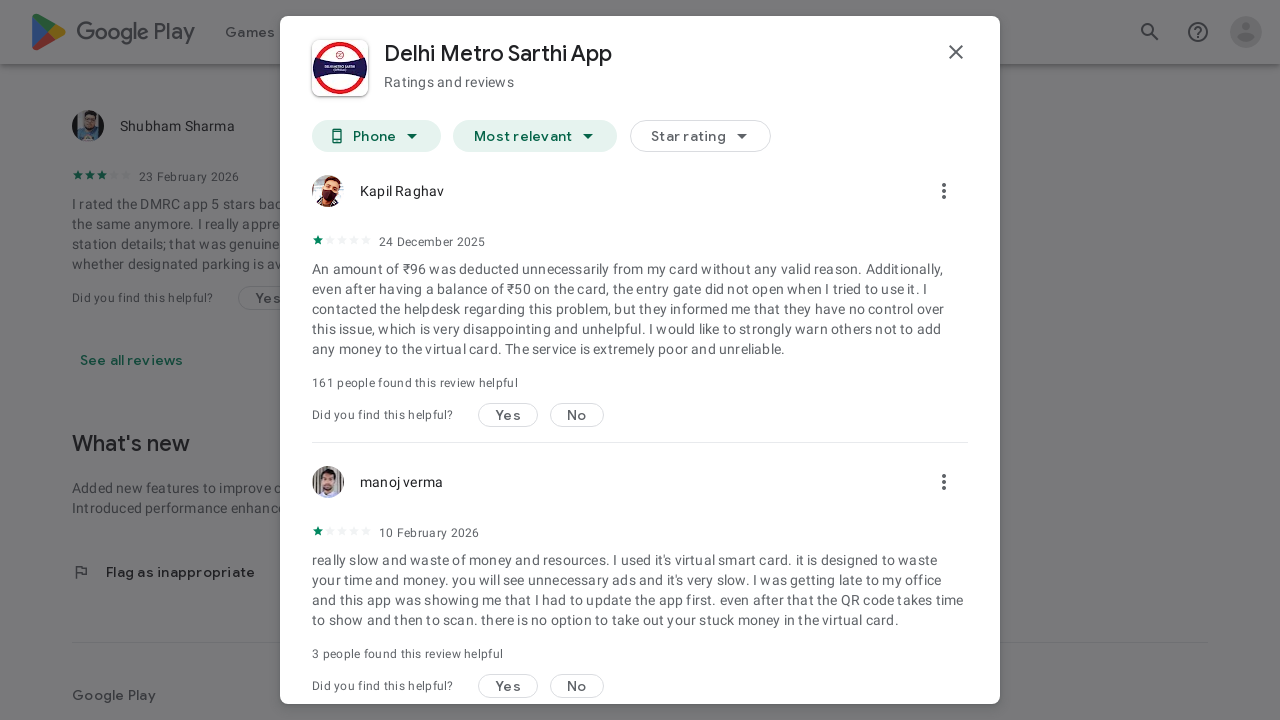

Scrolled reviews container down by 3000px (iteration 2 of 3)
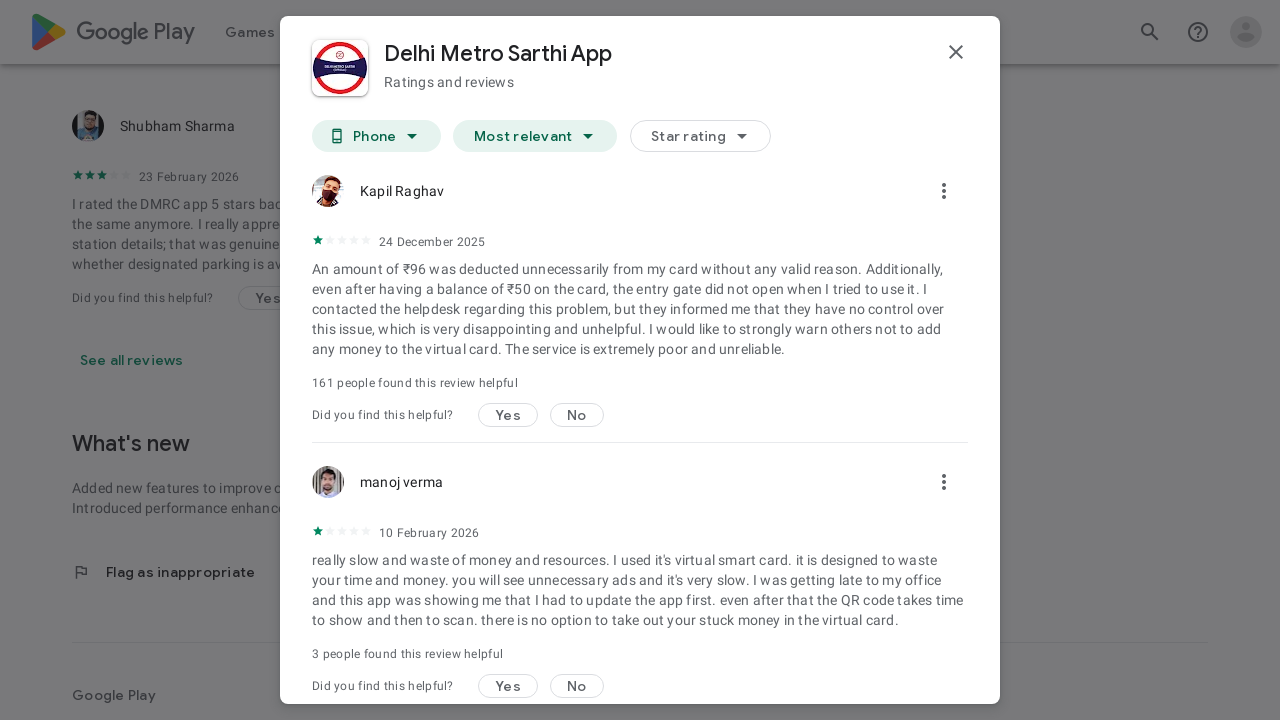

Waited 2 seconds for more reviews to load
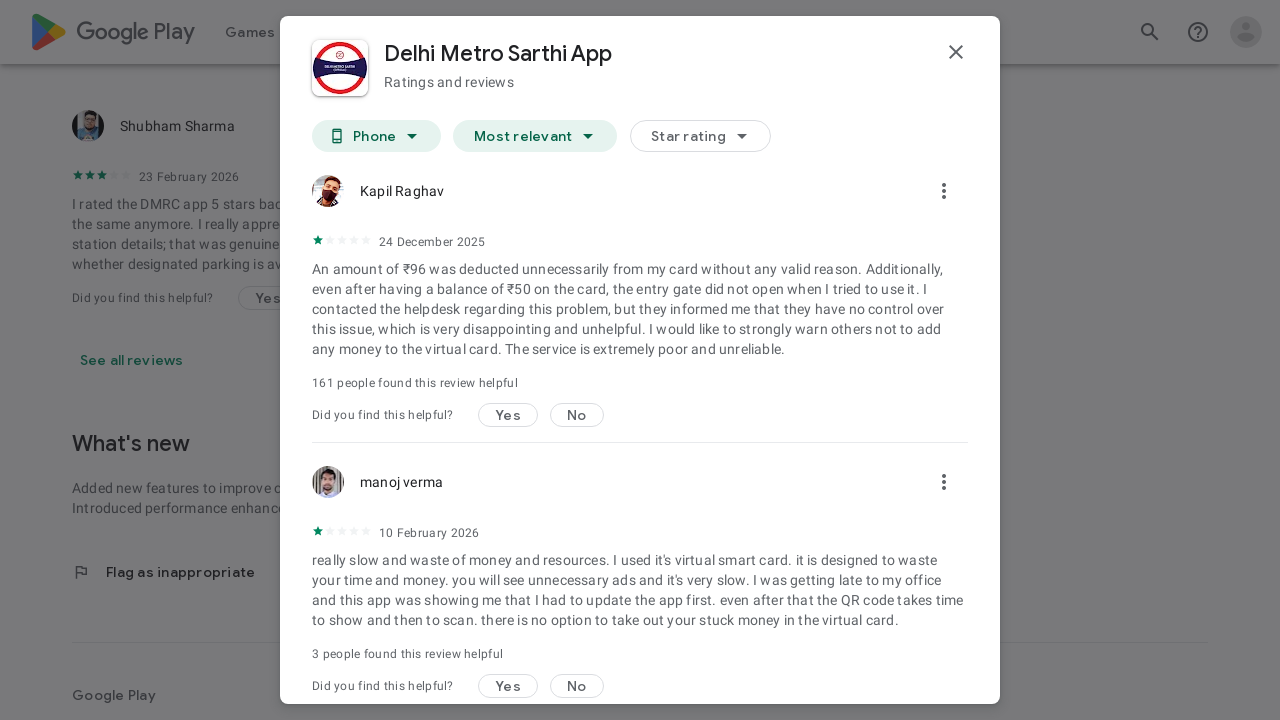

Scrolled reviews container down by 3000px (iteration 3 of 3)
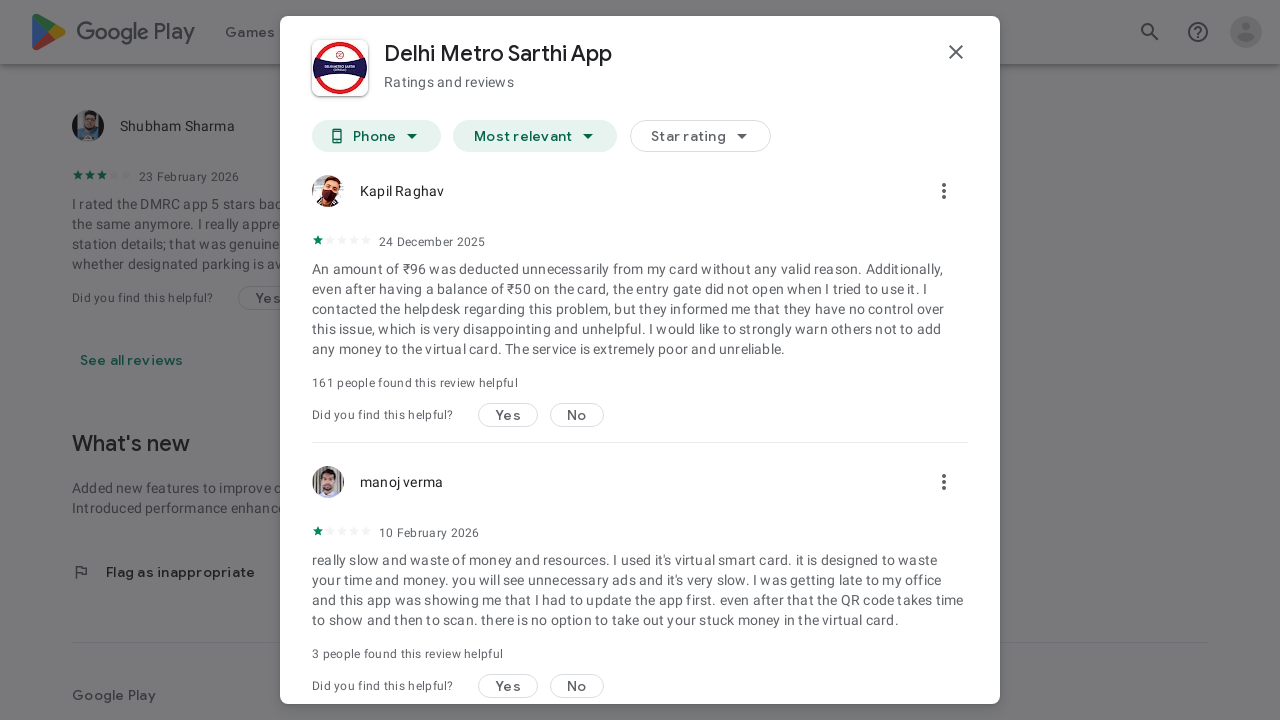

Waited 2 seconds for more reviews to load
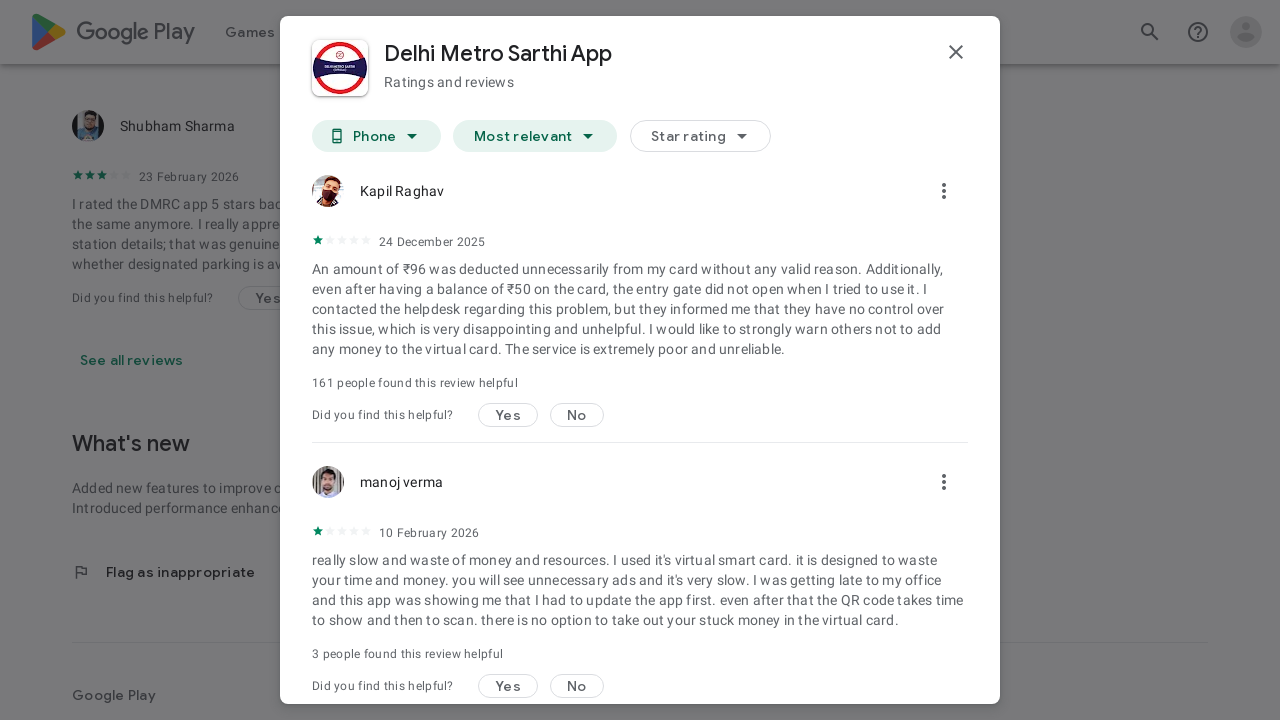

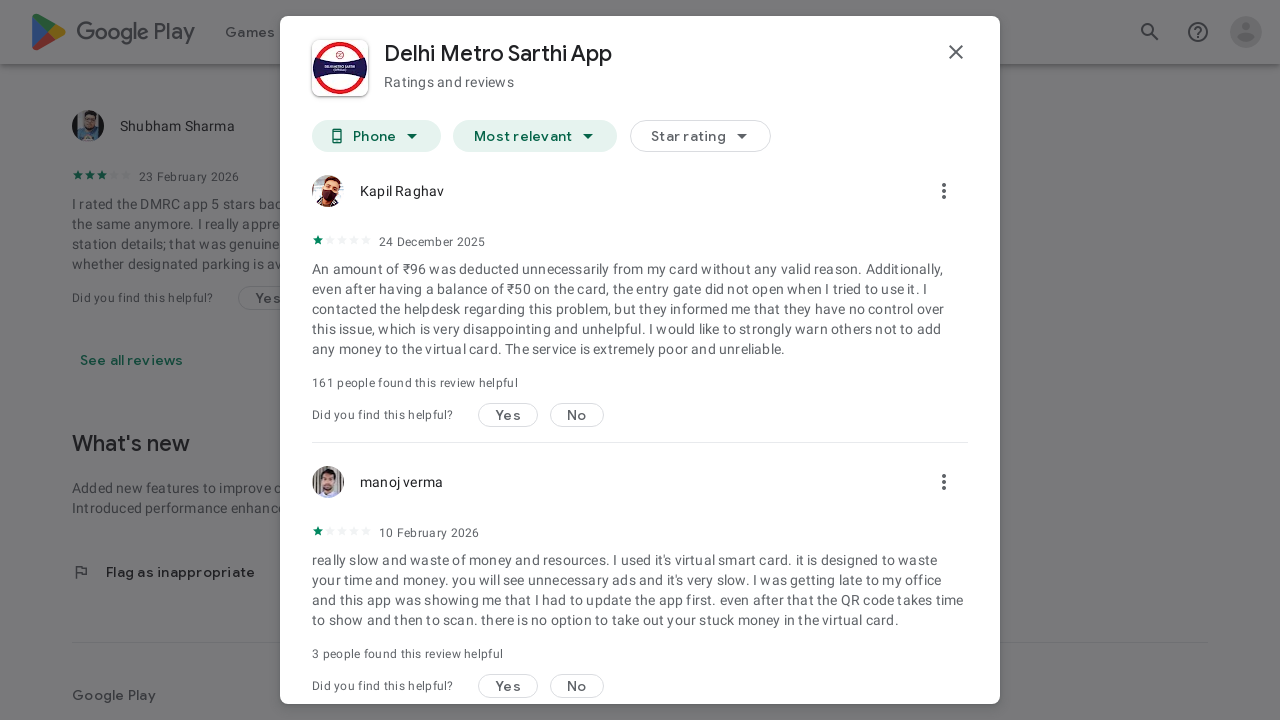